Navigates to the 8notes.com classical piano sheet music page and verifies that the sheet music table with piece listings is loaded and displayed.

Starting URL: https://www.8notes.com/piano/classical/sheet_music/

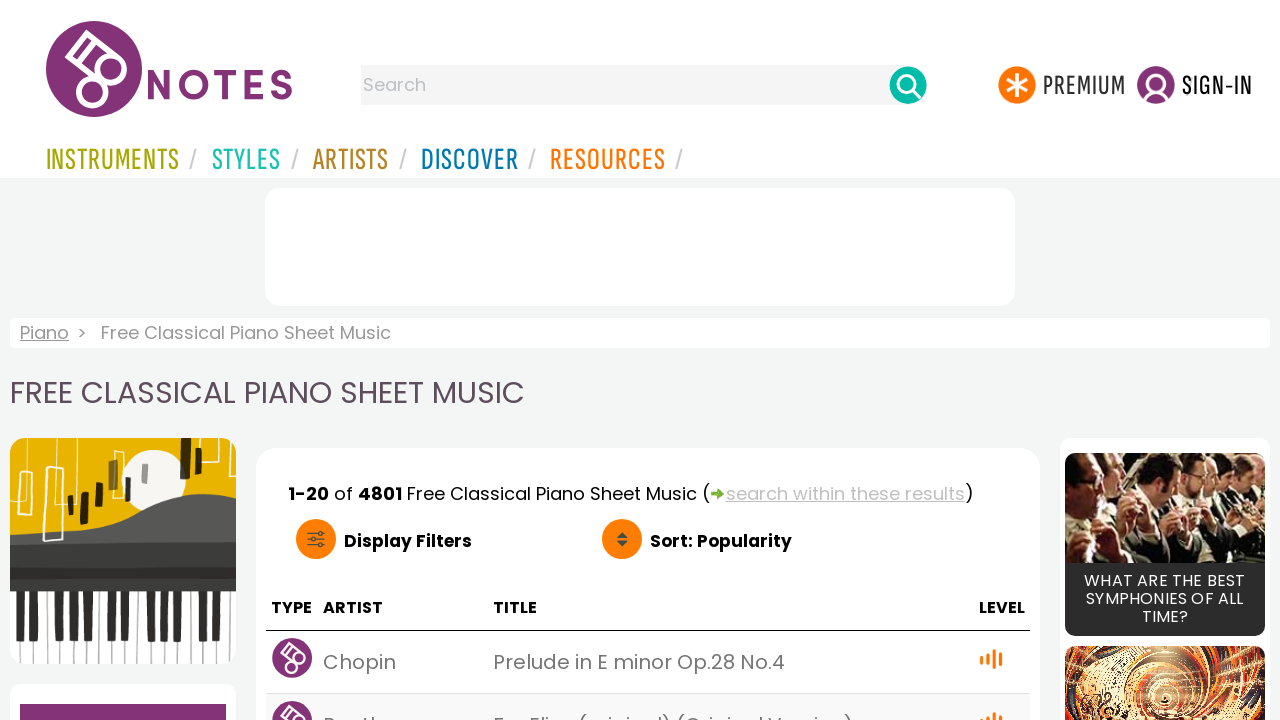

Waited for responsive table containing sheet music to load
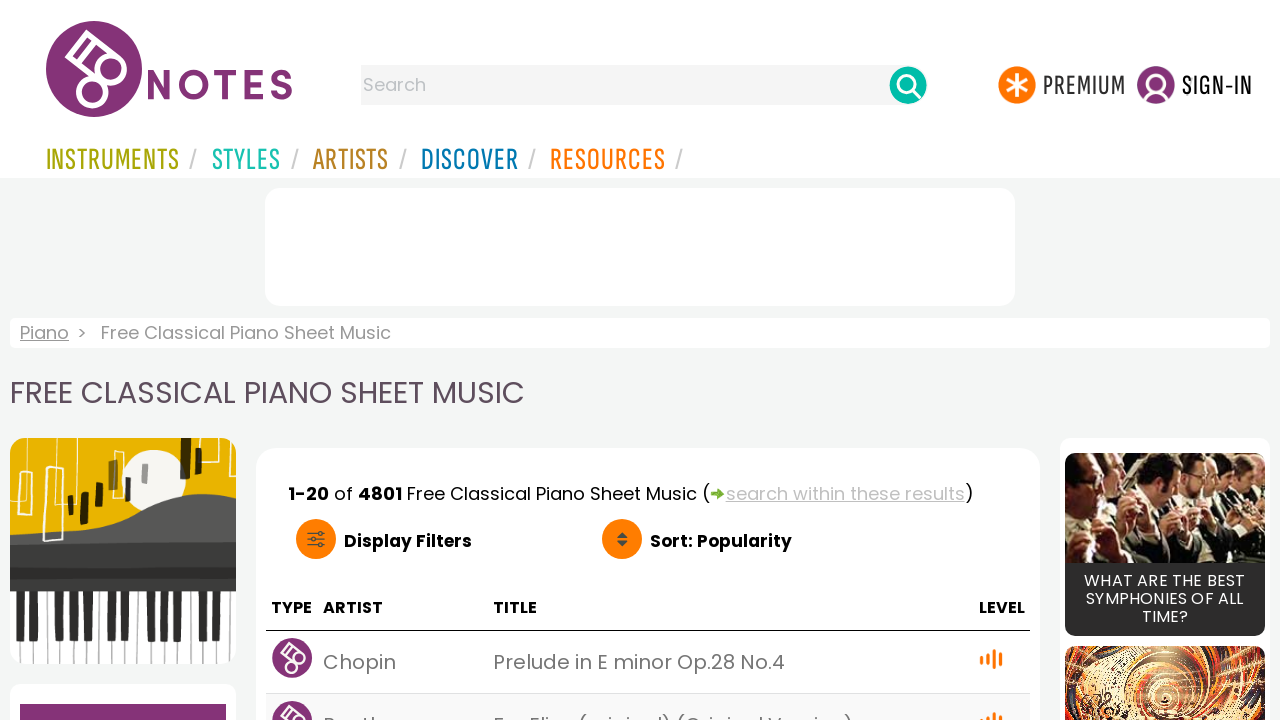

Verified that table body with music pieces exists
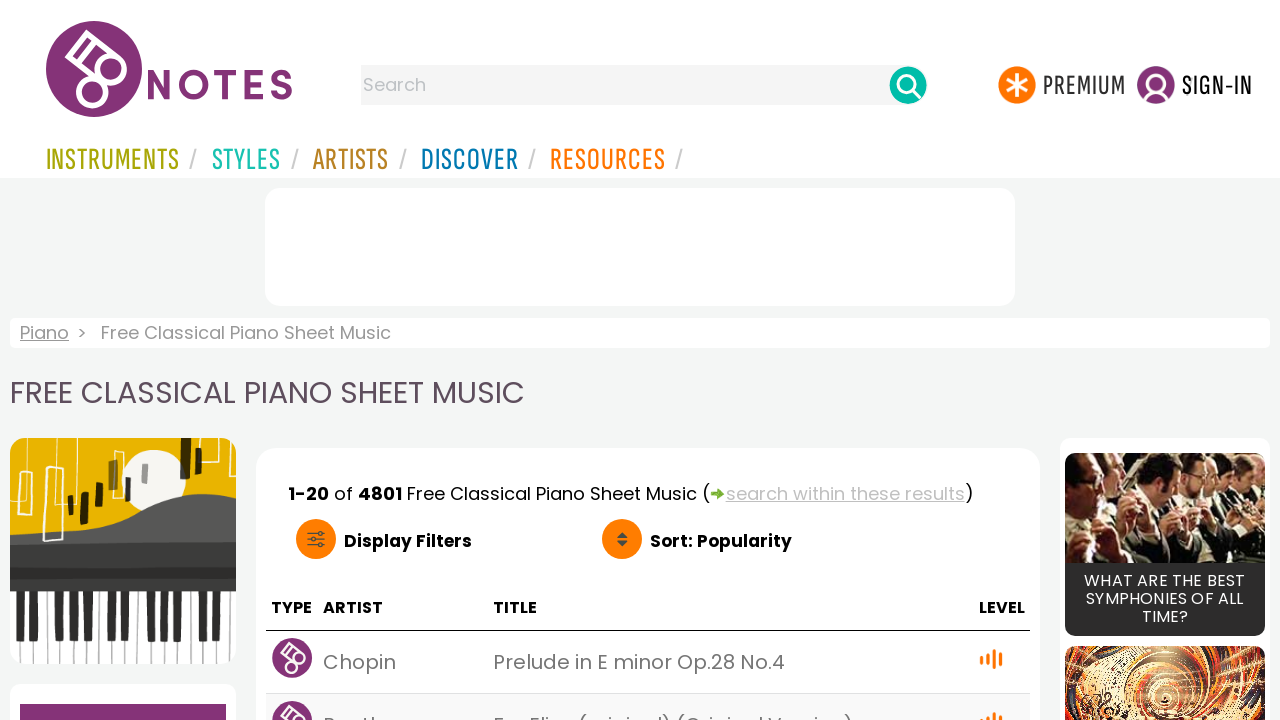

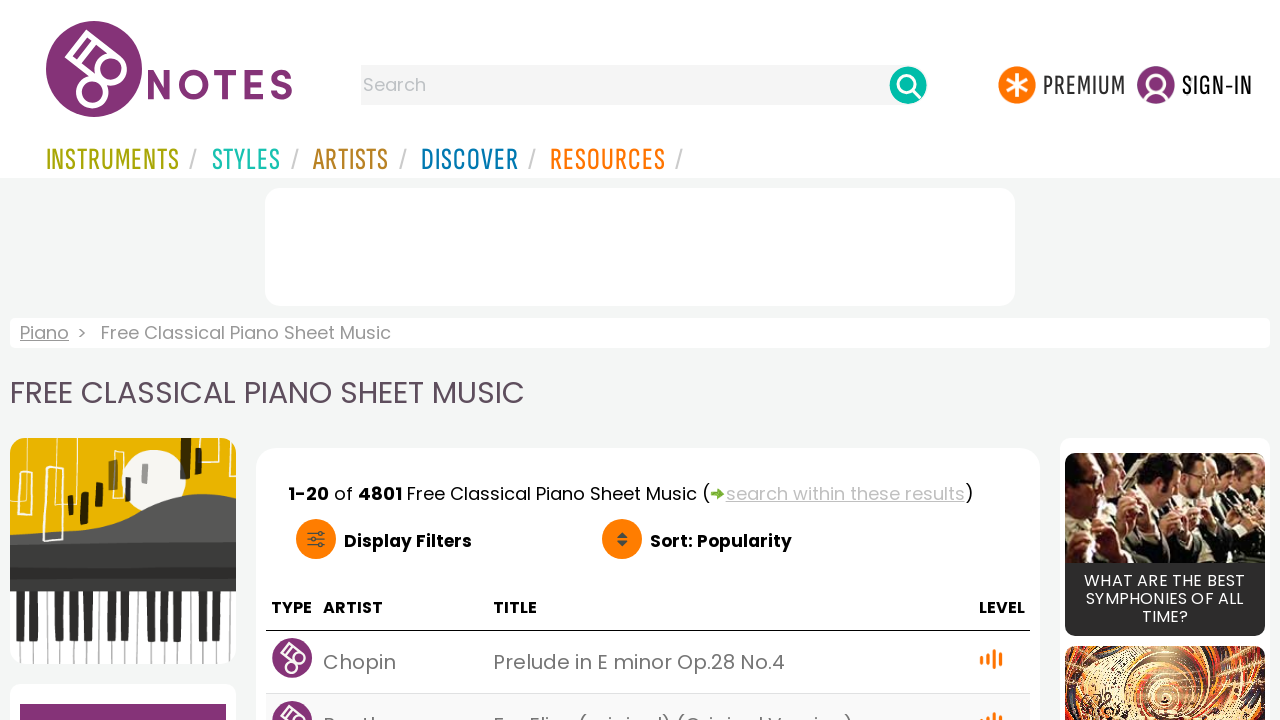